Tests that the Sweet Shop home page loads correctly and has the expected title "Sweet Shop"

Starting URL: https://sweetshop.netlify.app/

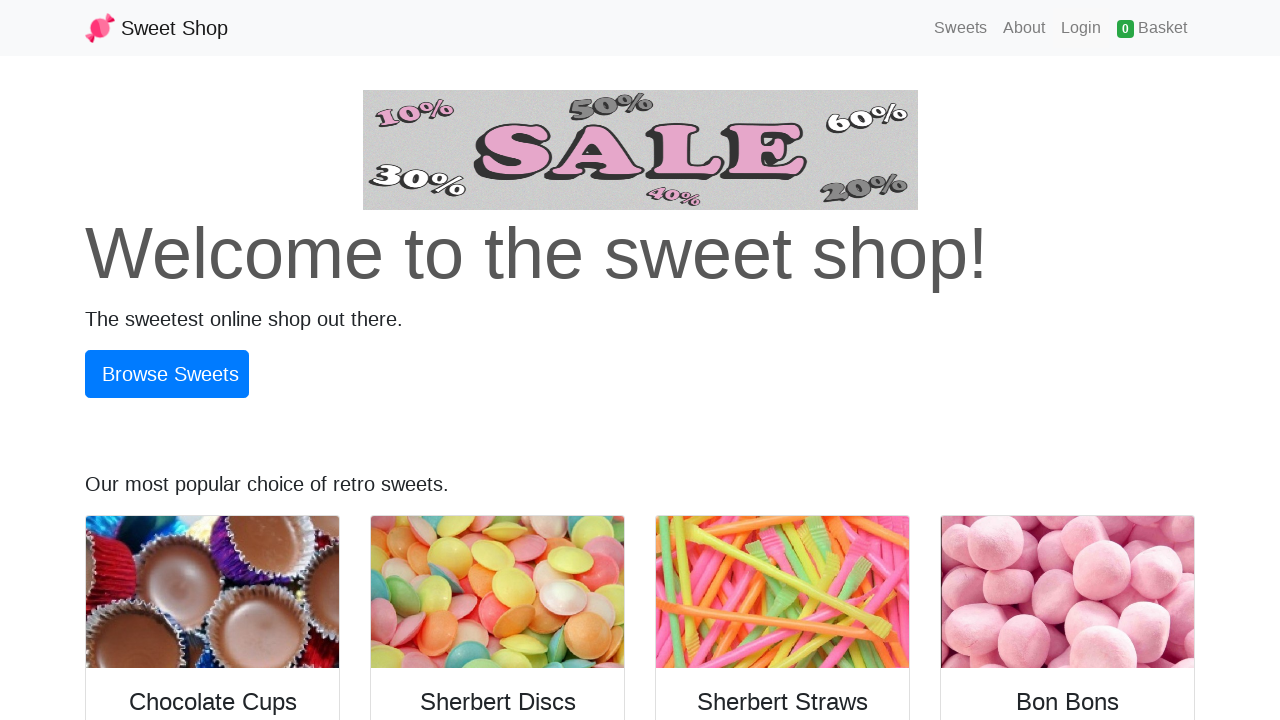

Navigated to Sweet Shop home page
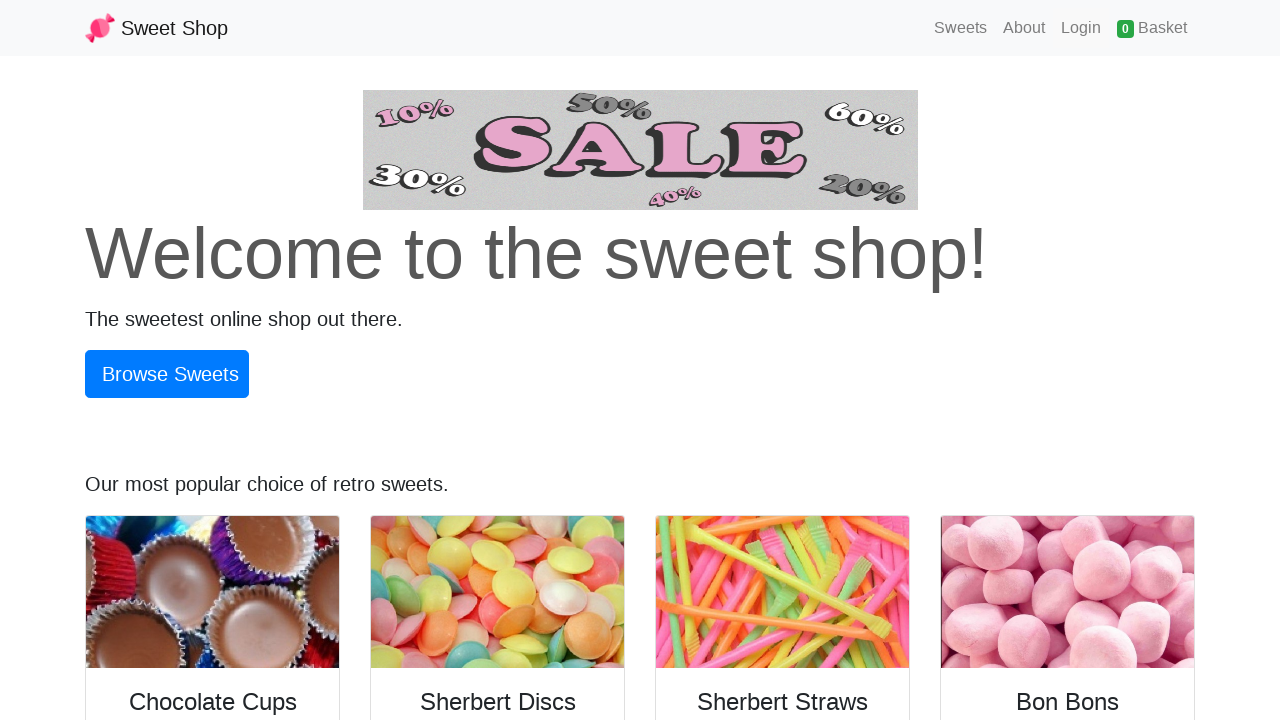

Verified page title is 'Sweet Shop'
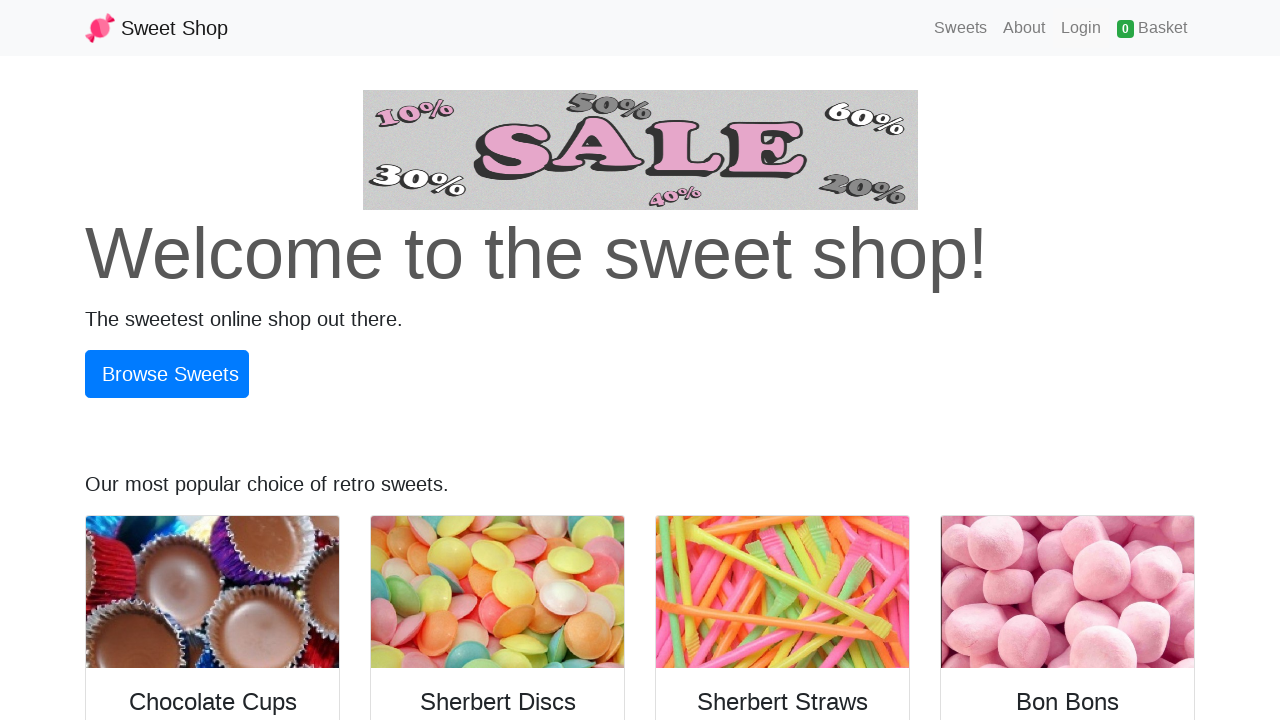

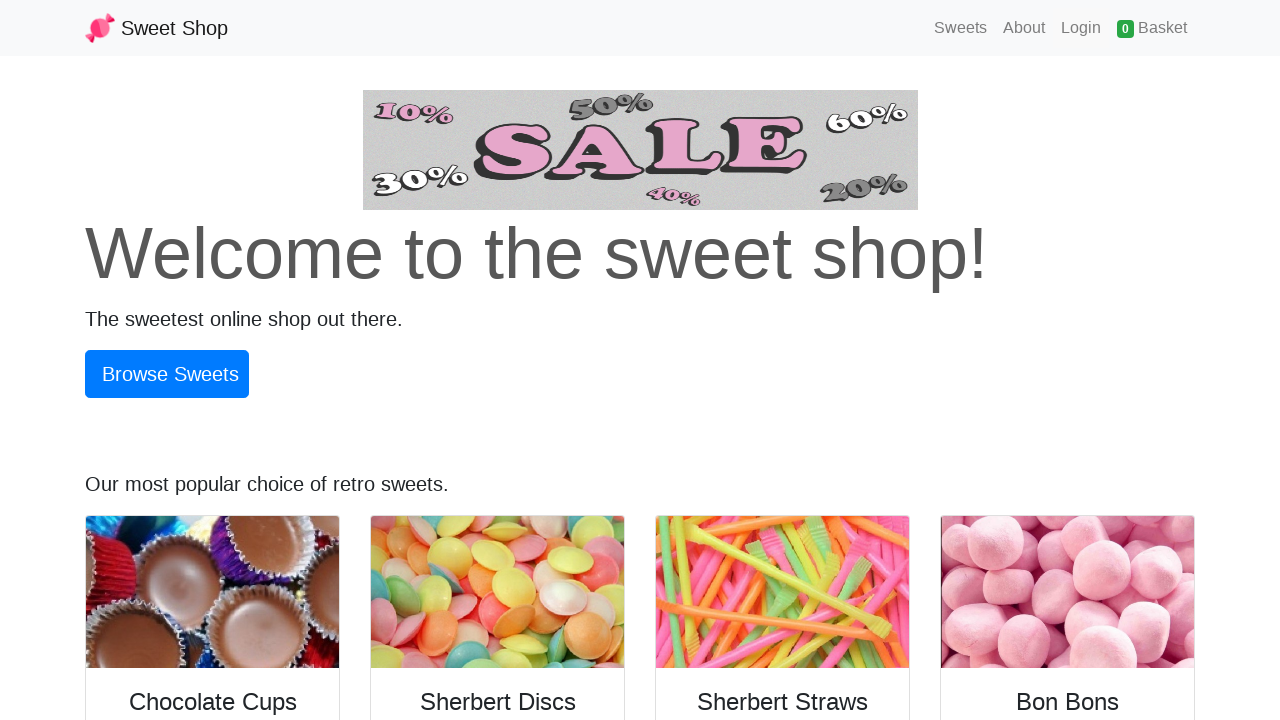